Tests checkbox functionality by clicking both checkboxes to toggle their states

Starting URL: https://the-internet.herokuapp.com/checkboxes

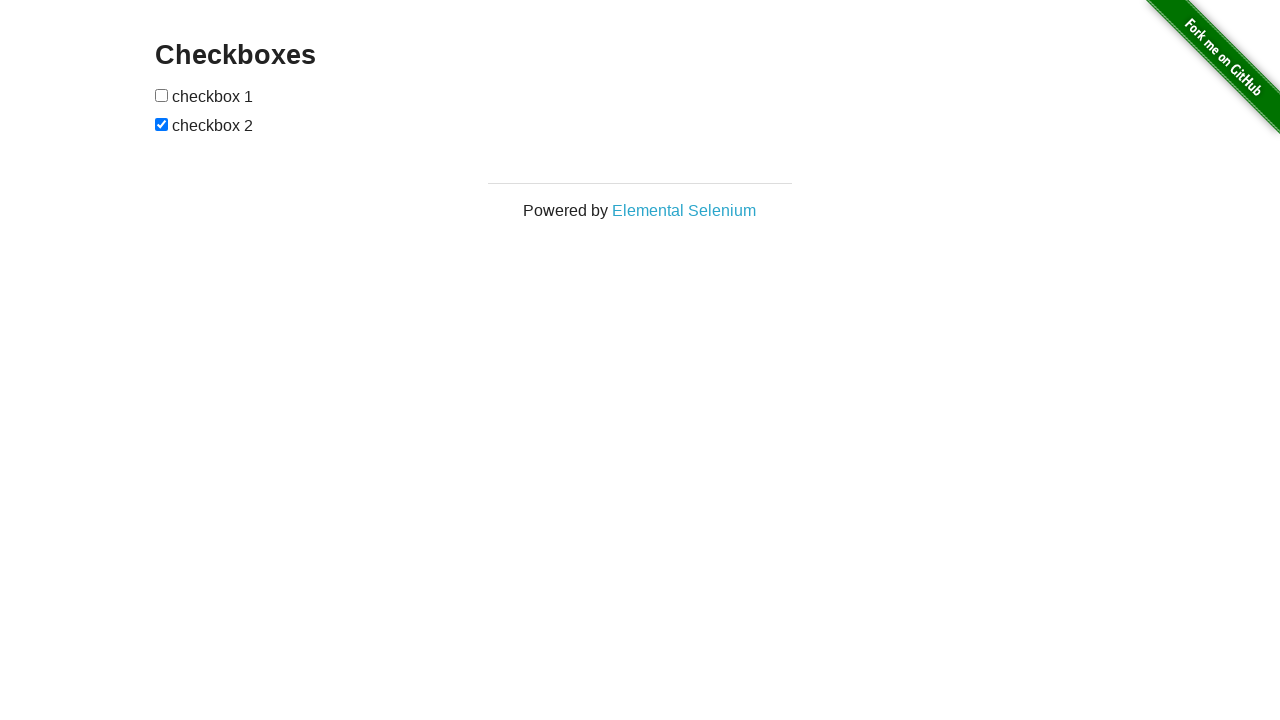

Clicked first checkbox to toggle its state at (162, 95) on xpath=//*[@id="checkboxes"]/input[1]
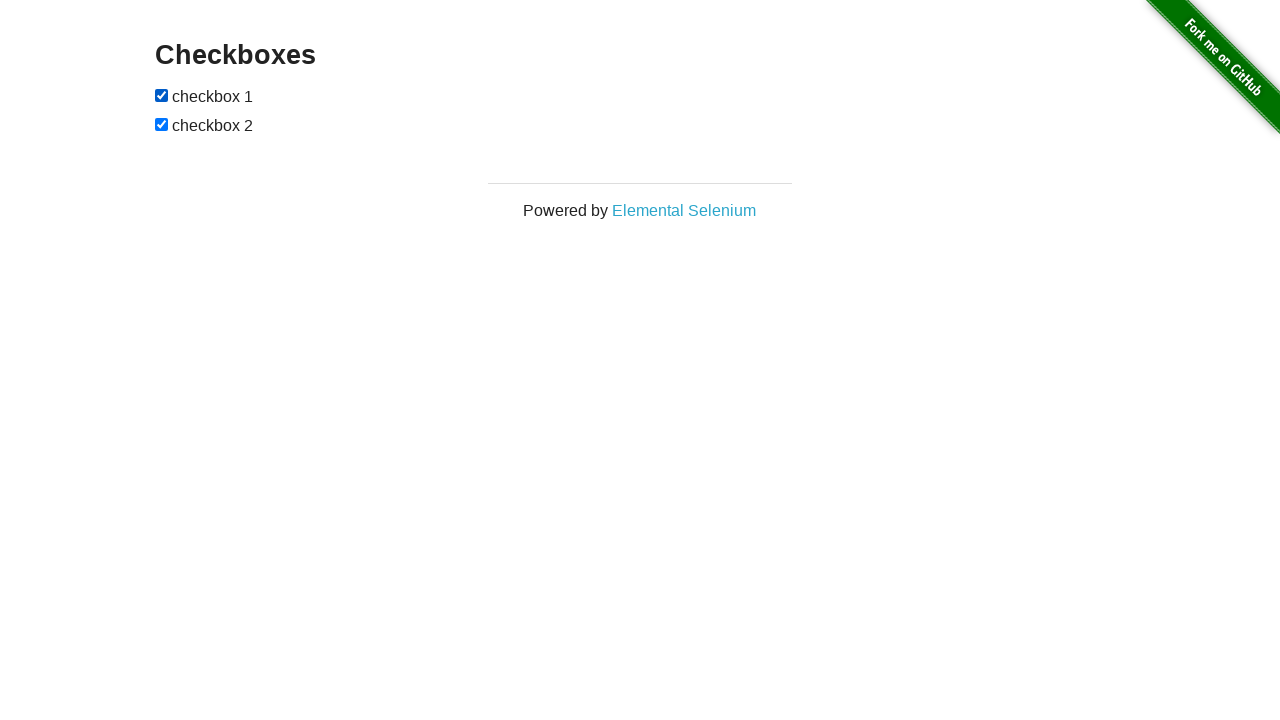

Clicked second checkbox to toggle its state at (162, 124) on xpath=//*[@id="checkboxes"]/input[2]
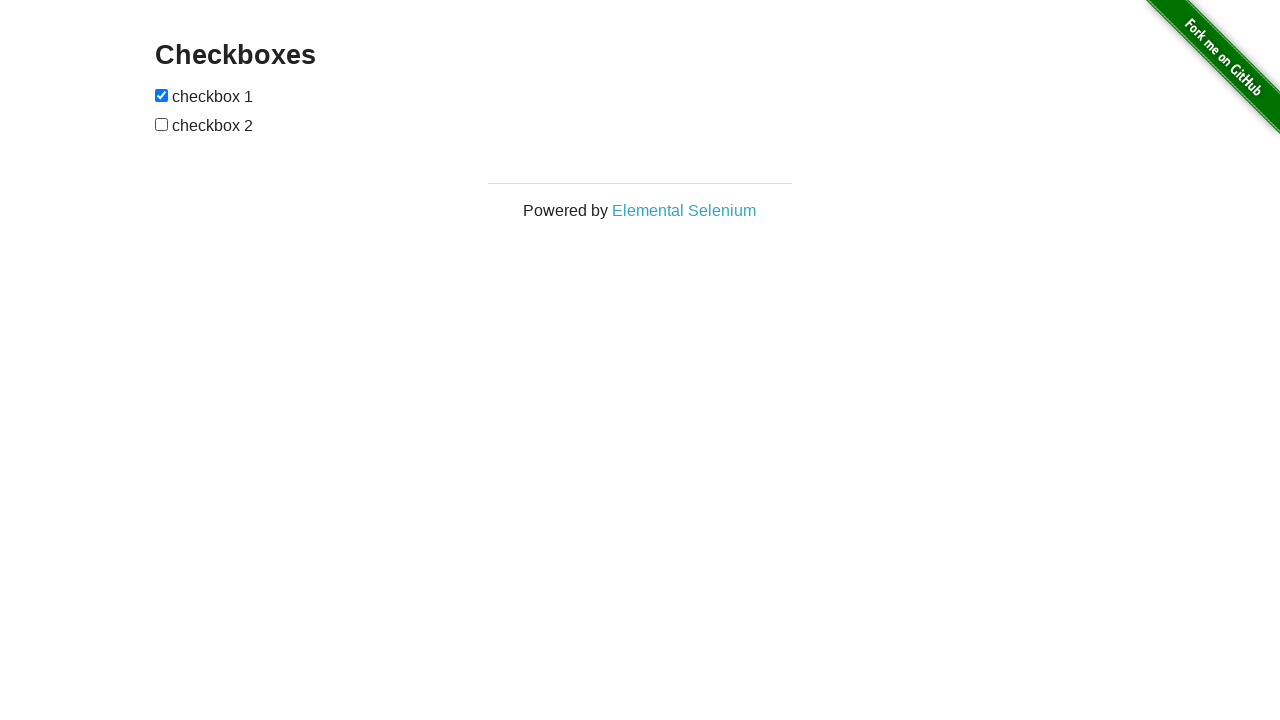

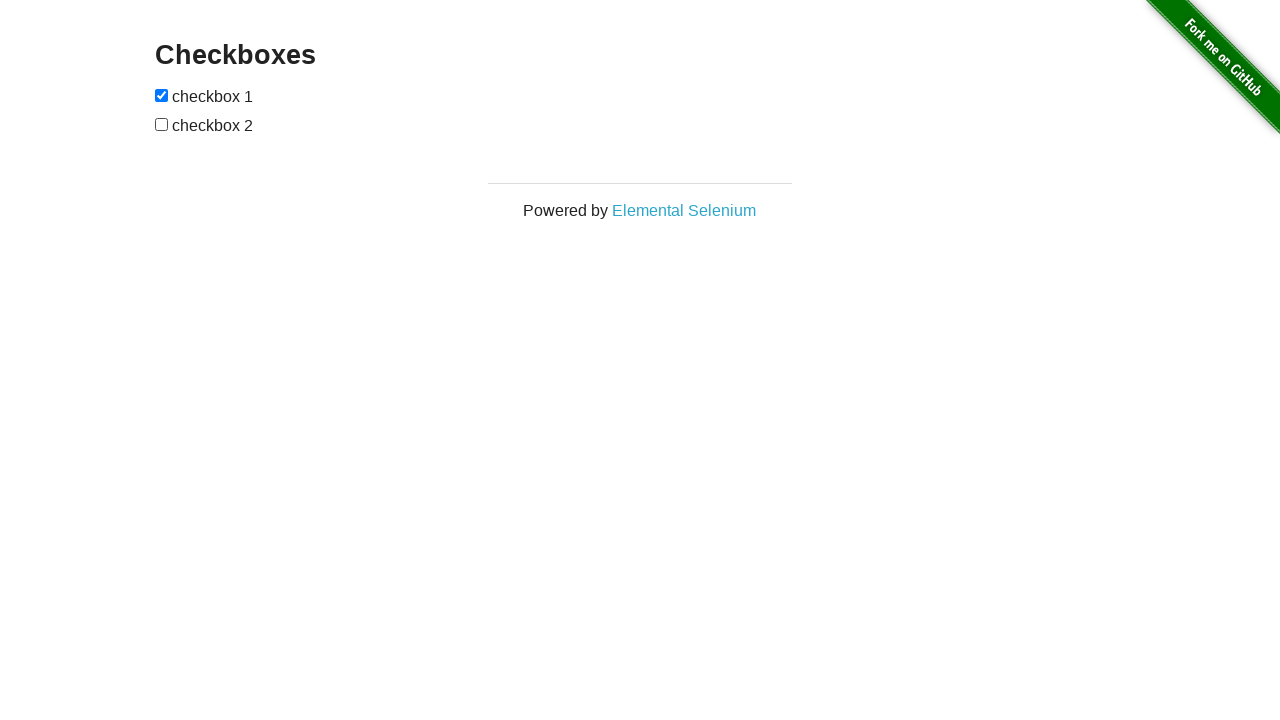